Navigates to W3Schools JavaScript tryit editor, switches to the iframe containing the demo, and highlights the submit button element using JavaScript execution

Starting URL: https://www.w3schools.com/jsref/tryit.asp?filename=tryjsref_submit_get

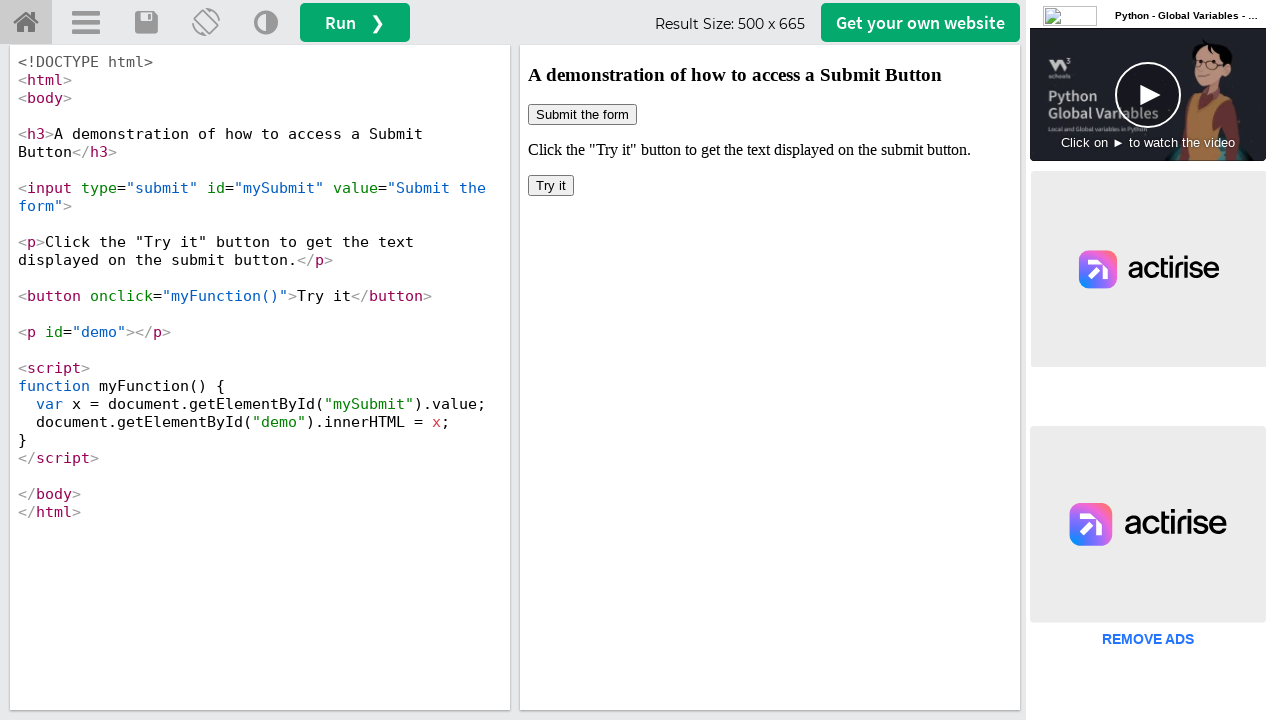

Navigated to W3Schools JavaScript tryit editor
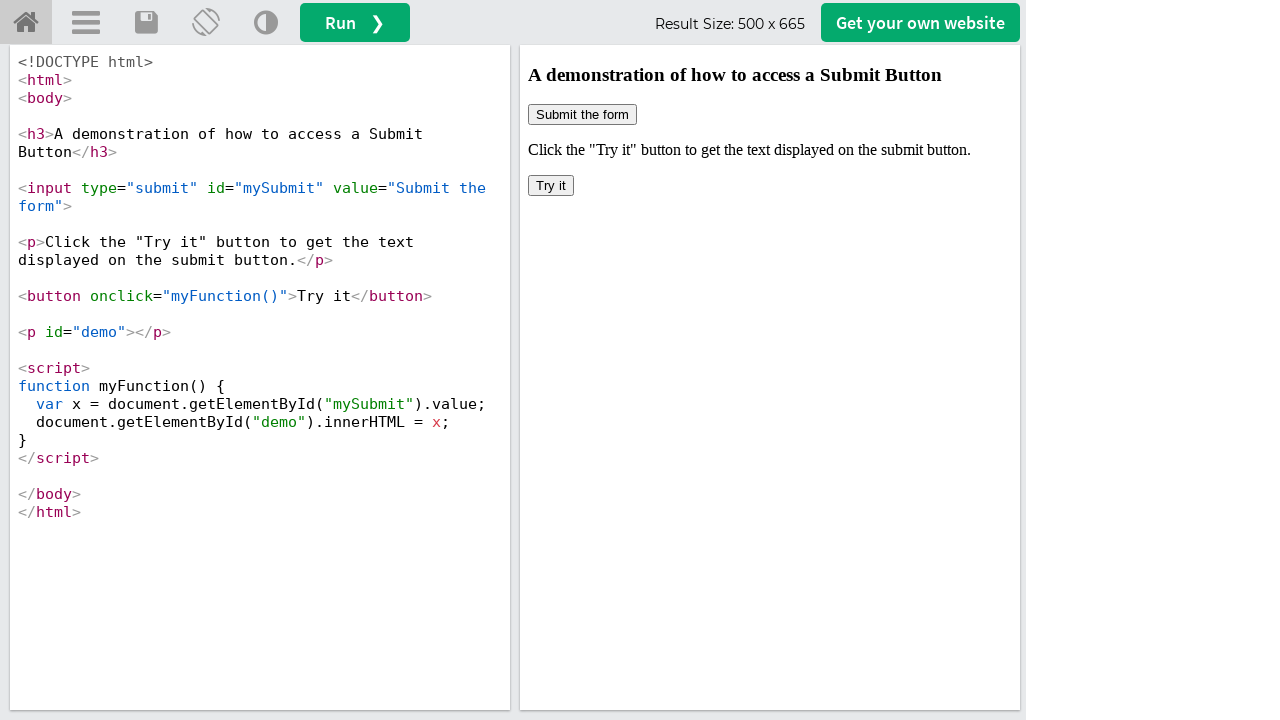

Located iframe element with ID 'iframeResult'
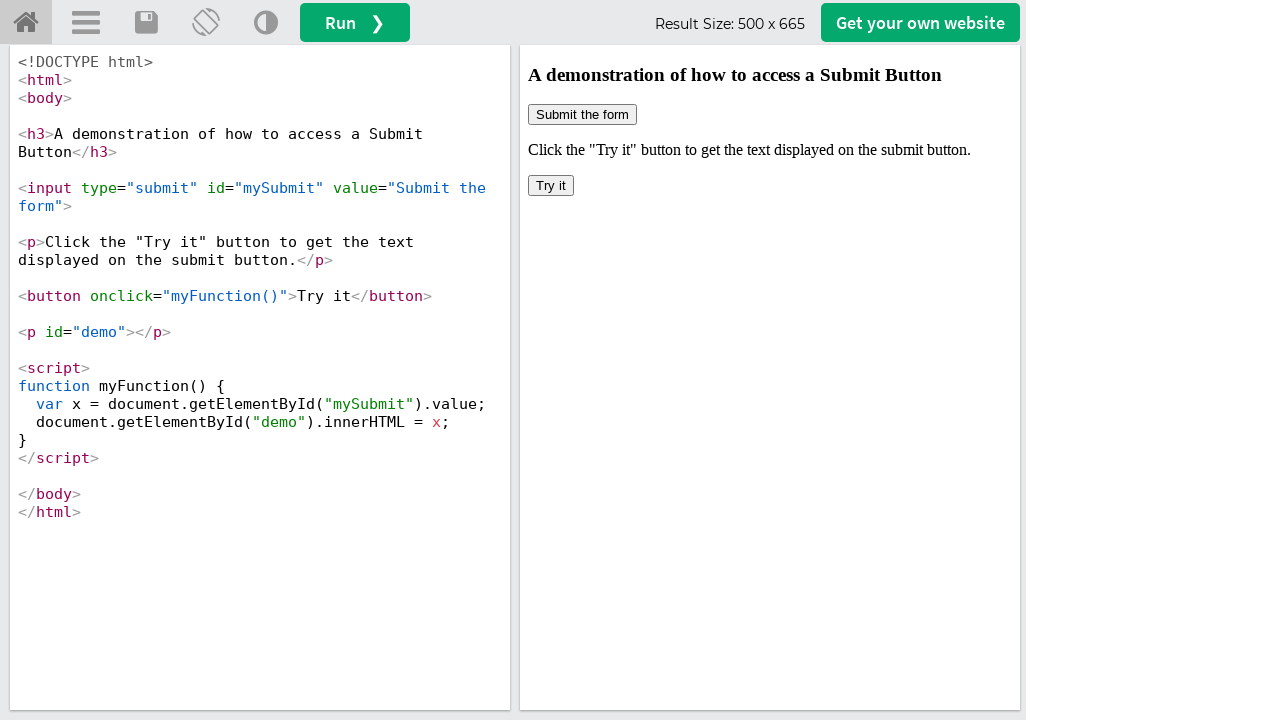

Highlighted submit button element with red border using JavaScript execution
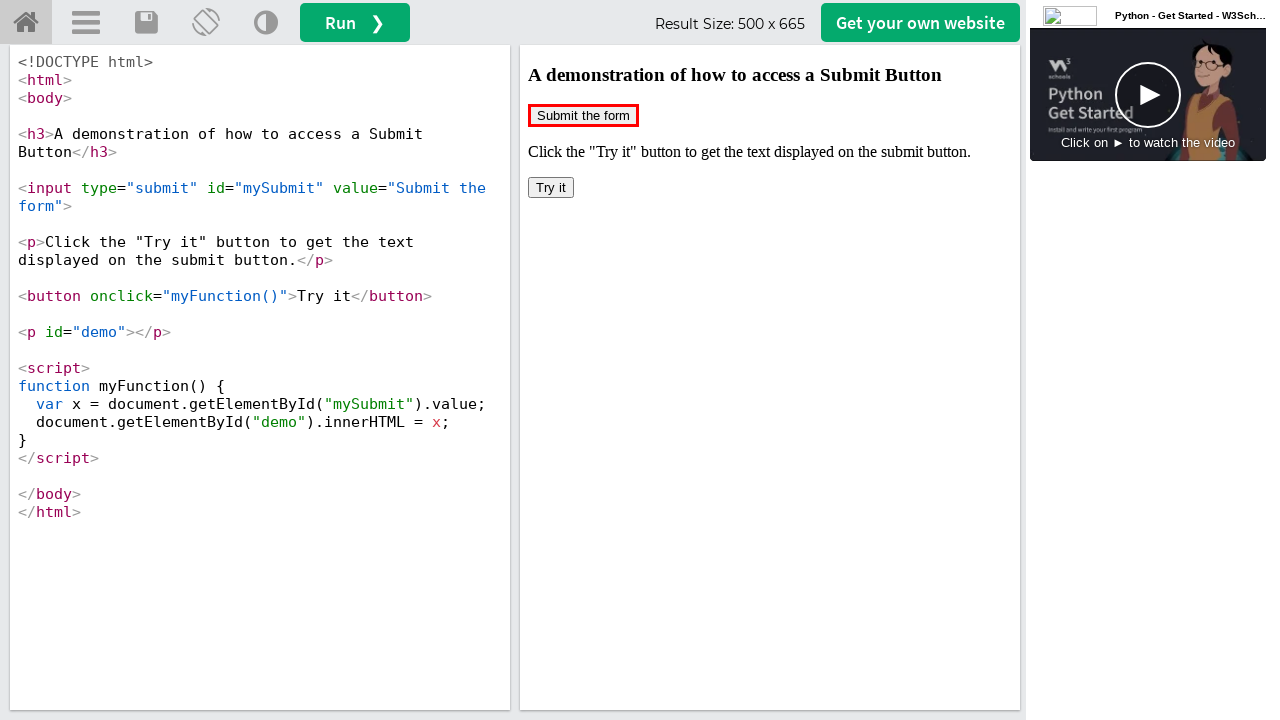

Retrieved total iframe count: 6
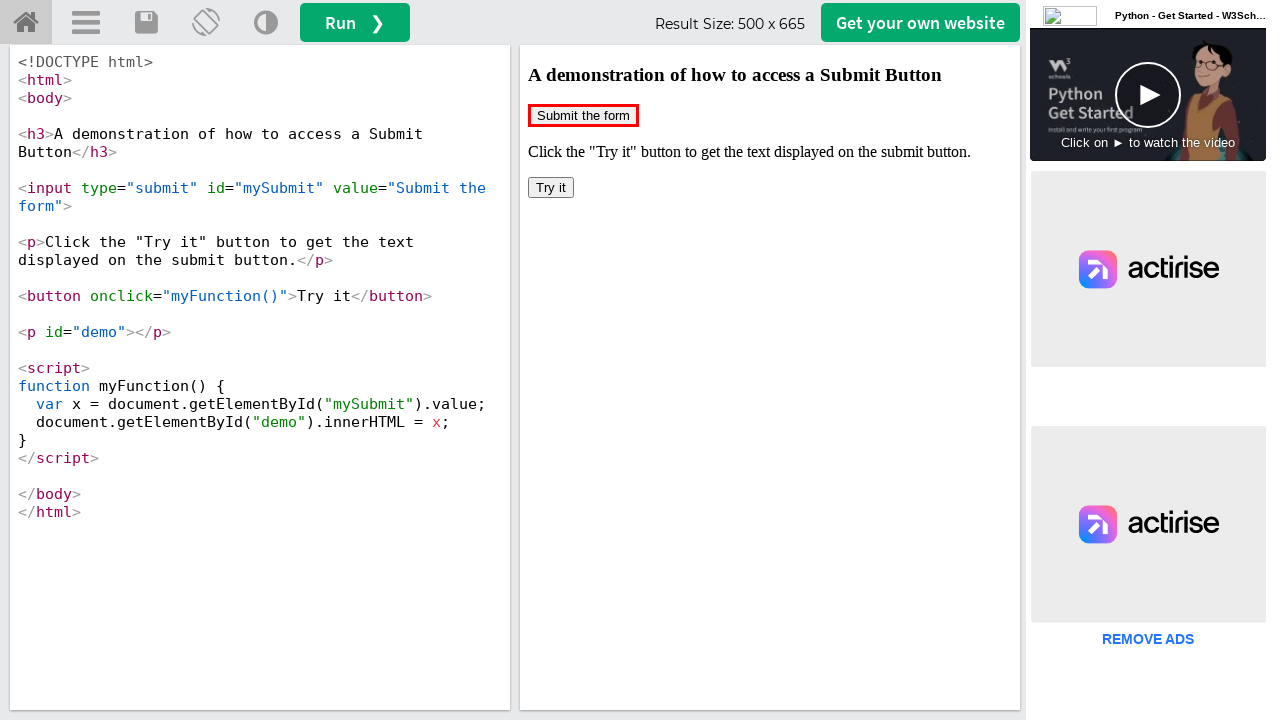

Retrieved list of all iframes on the page
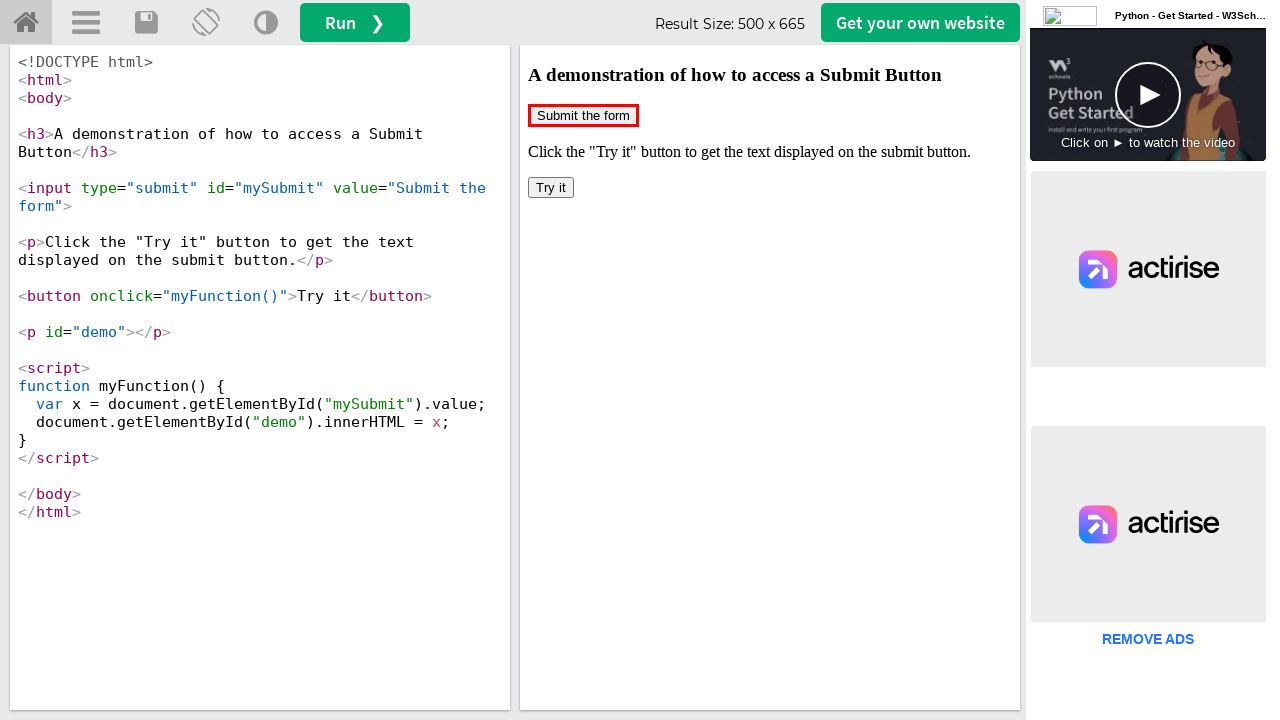

Found iframe with ID: iframeResult
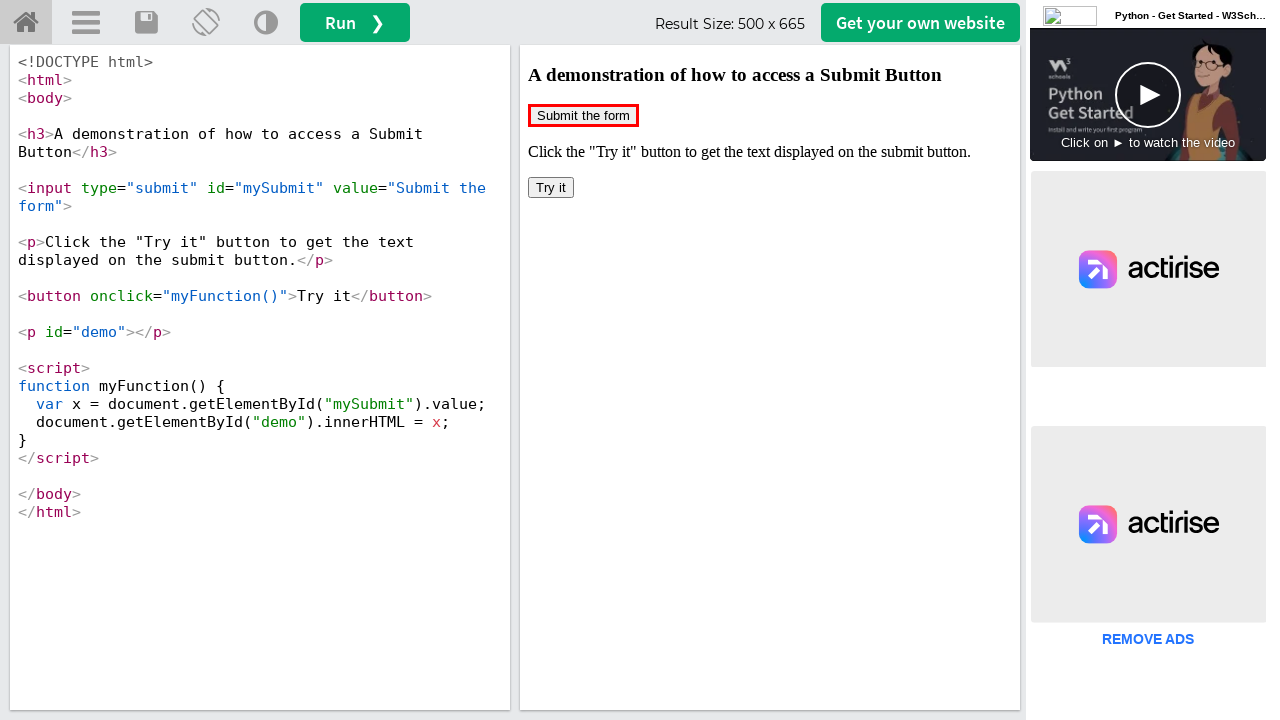

Found iframe with ID: 1640a65670e79
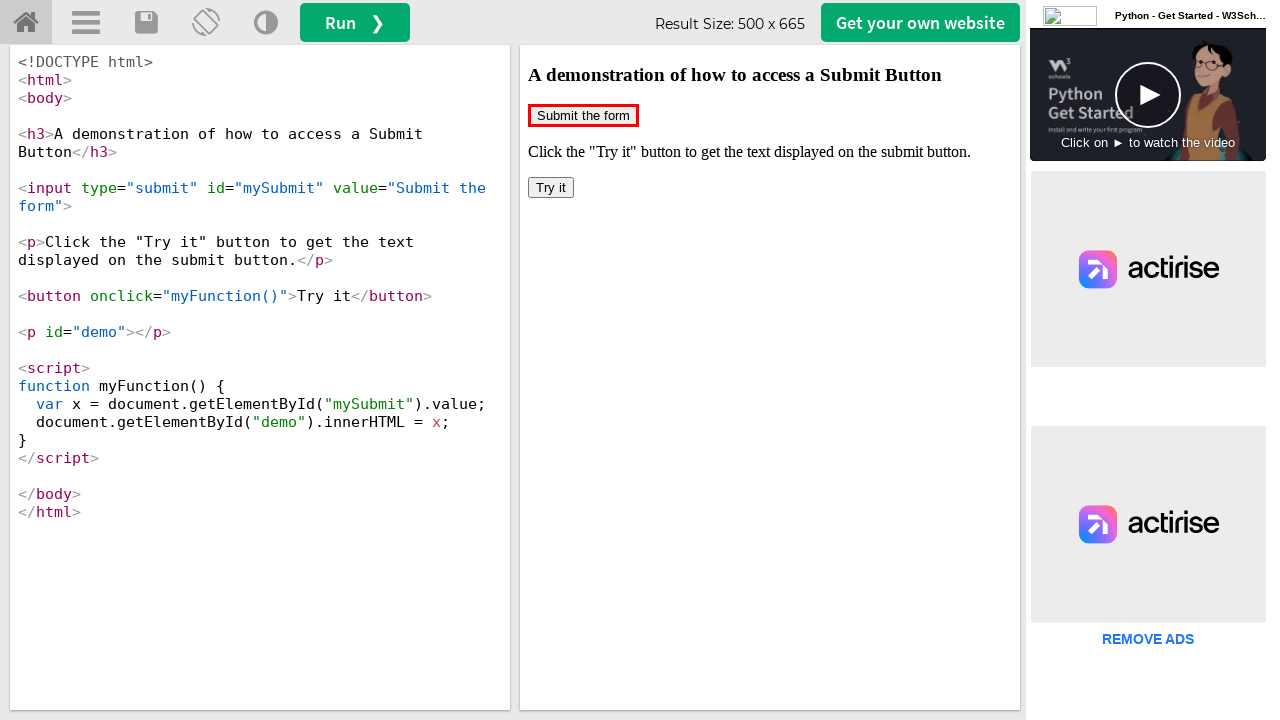

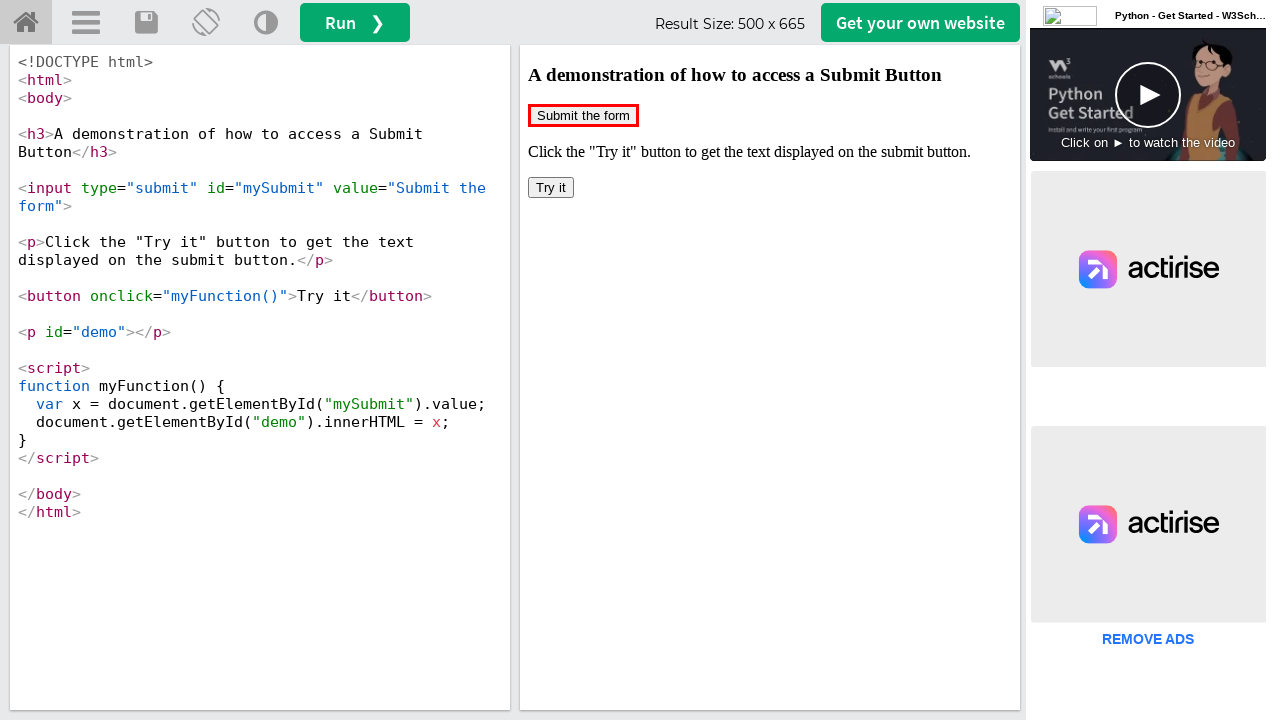